Tests back and forth navigation by clicking the A/B Testing link, verifying the page title, navigating back, and verifying the home page title

Starting URL: https://practice.cydeo.com

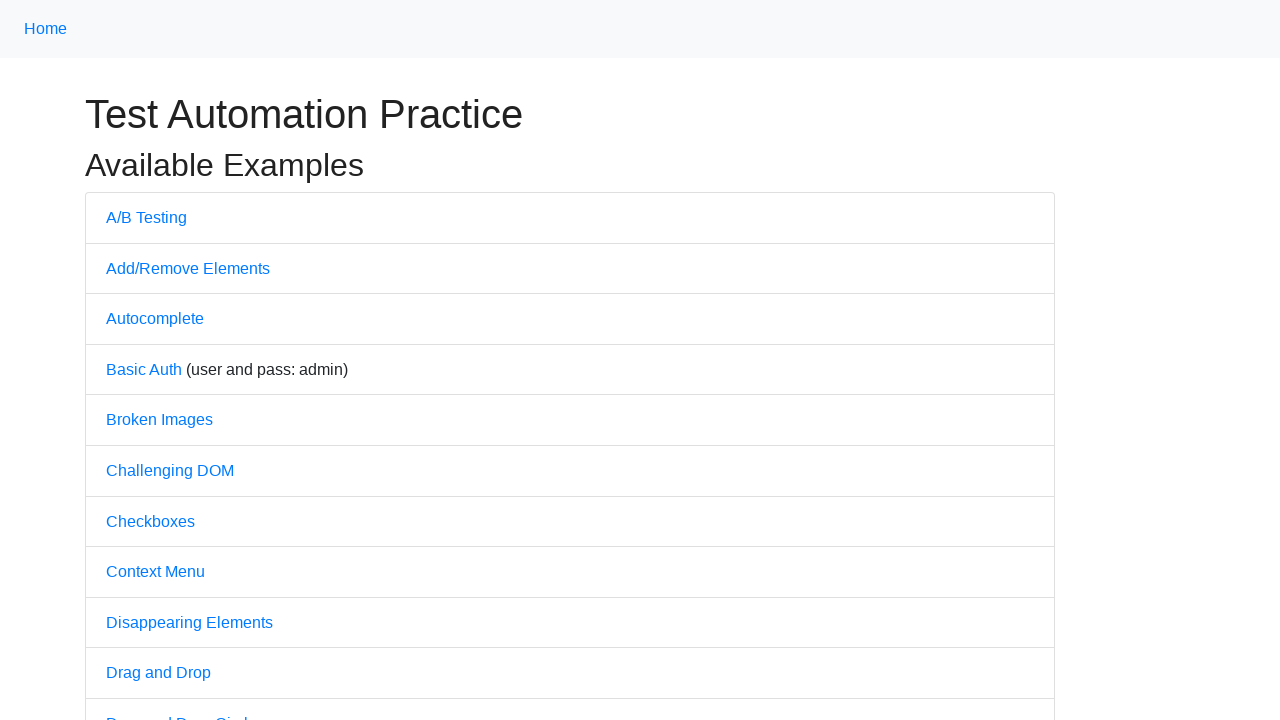

Clicked on A/B Testing link at (146, 217) on text=A/B Testing
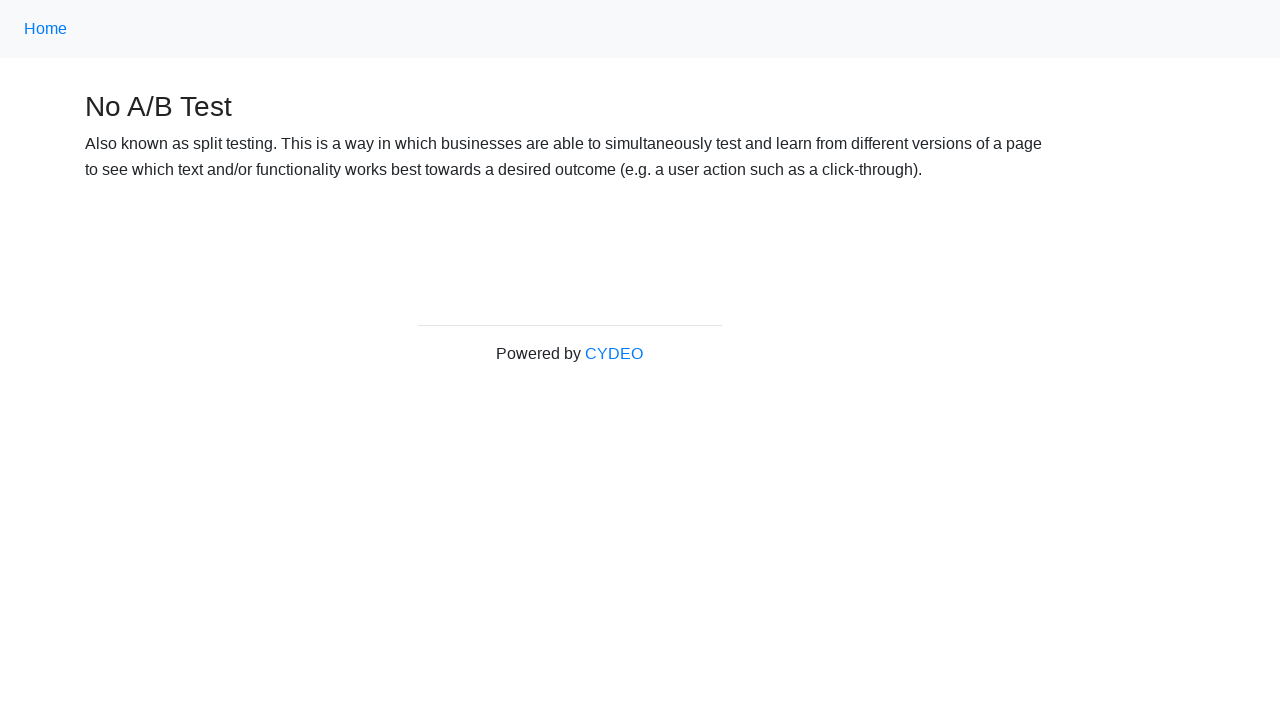

Waited for A/B Testing page to load (domcontentloaded)
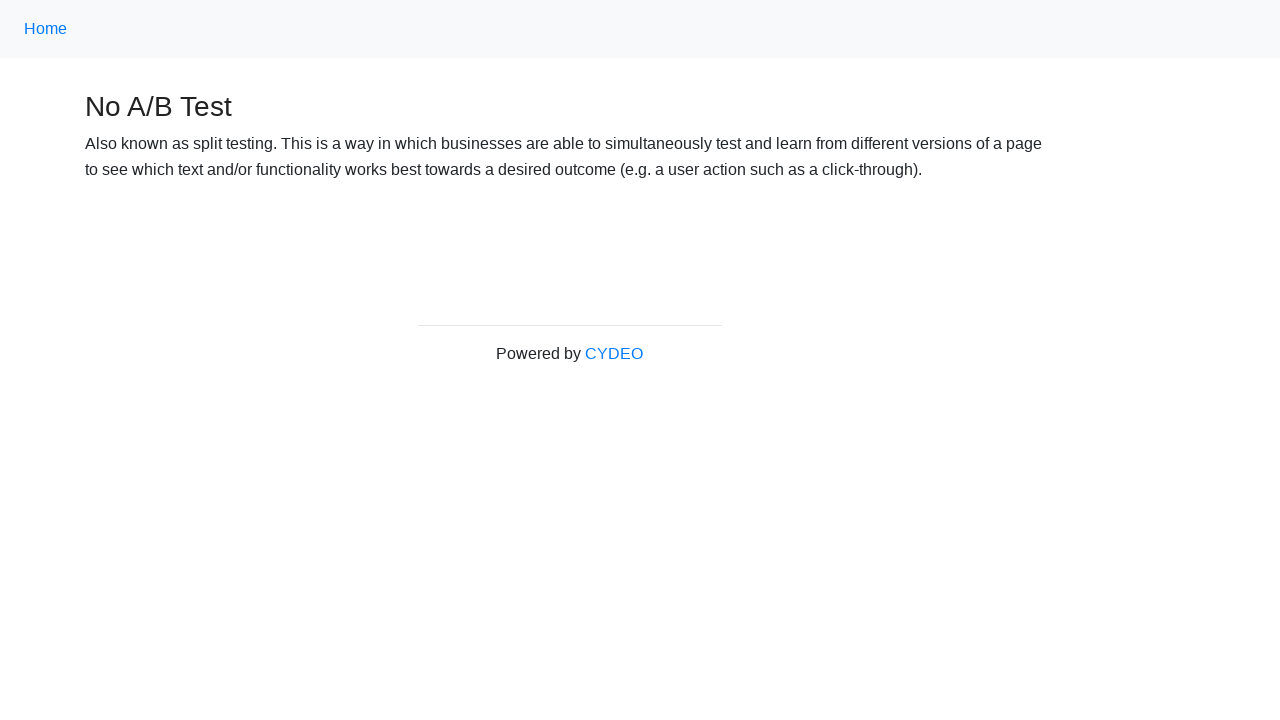

Verified A/B Testing page title is 'No A/B Test'
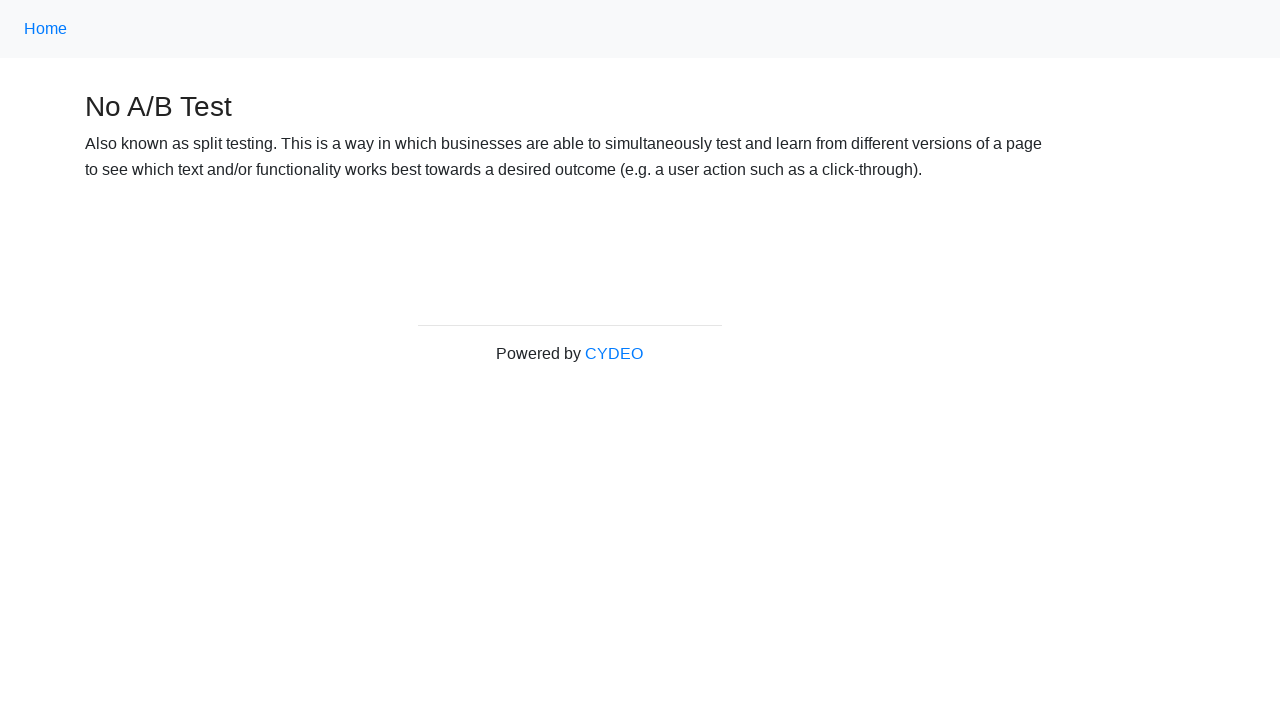

Navigated back to home page
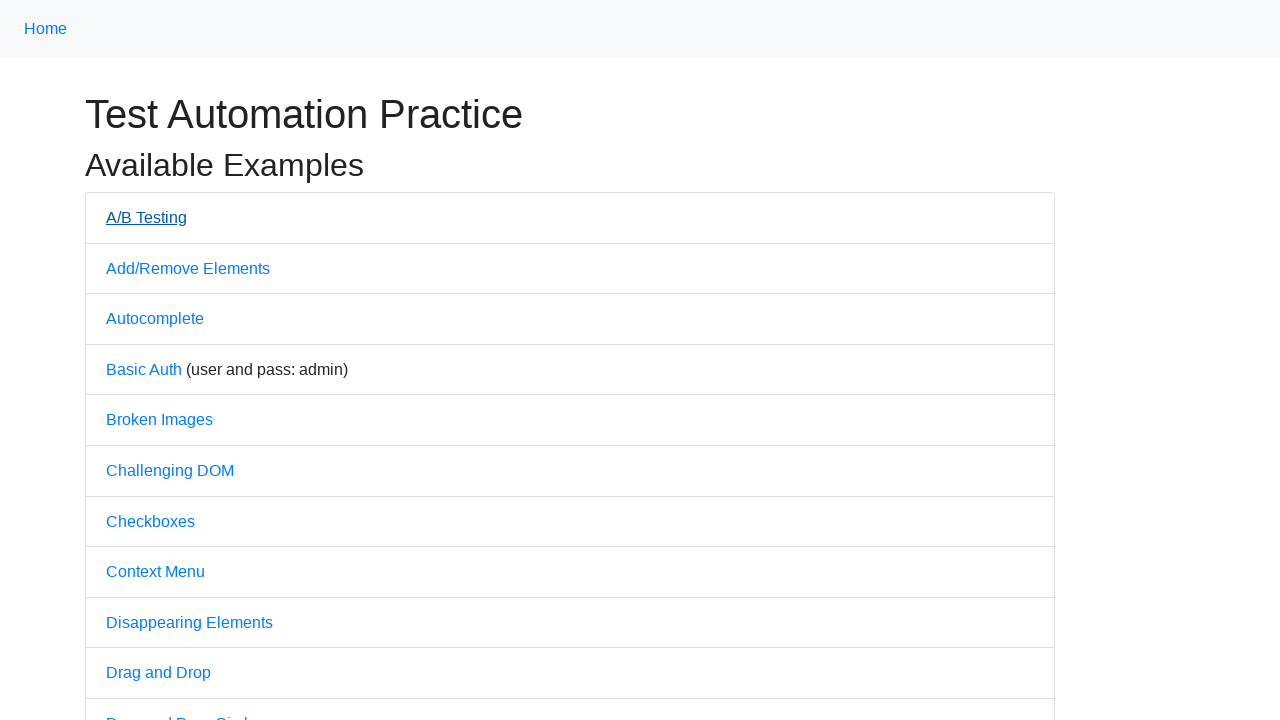

Waited for home page to load (domcontentloaded)
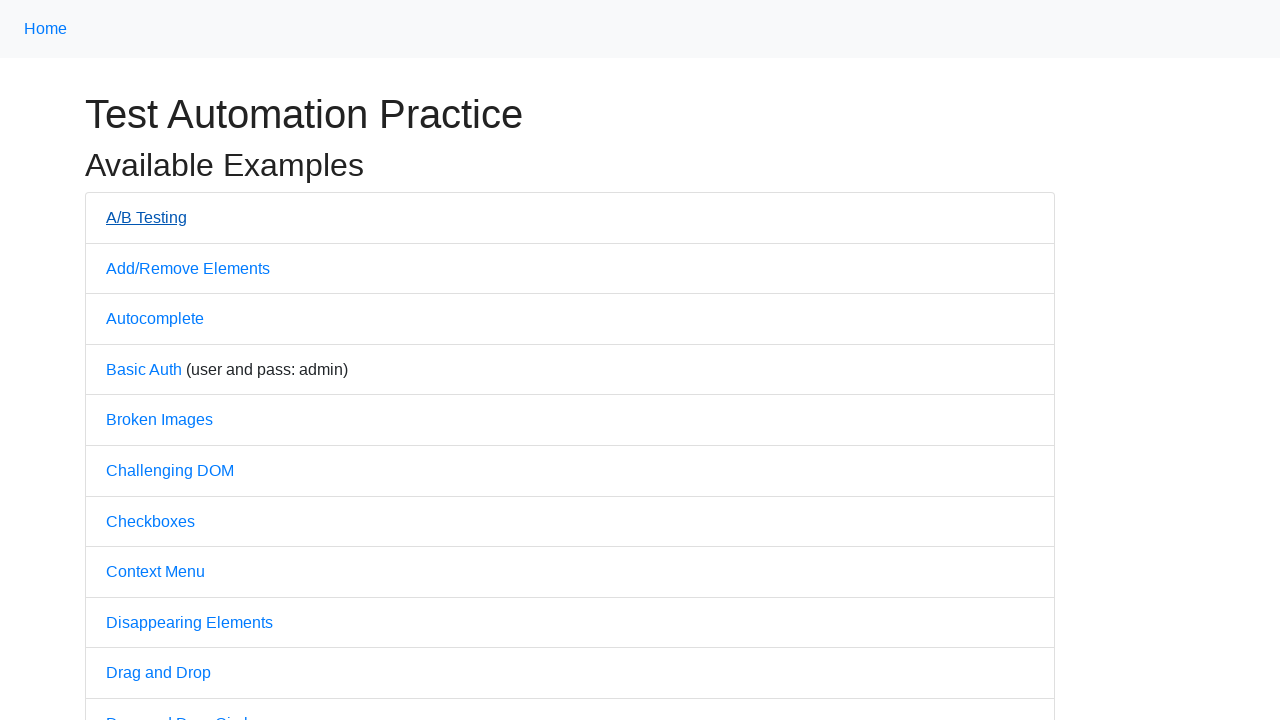

Verified home page title is 'Practice'
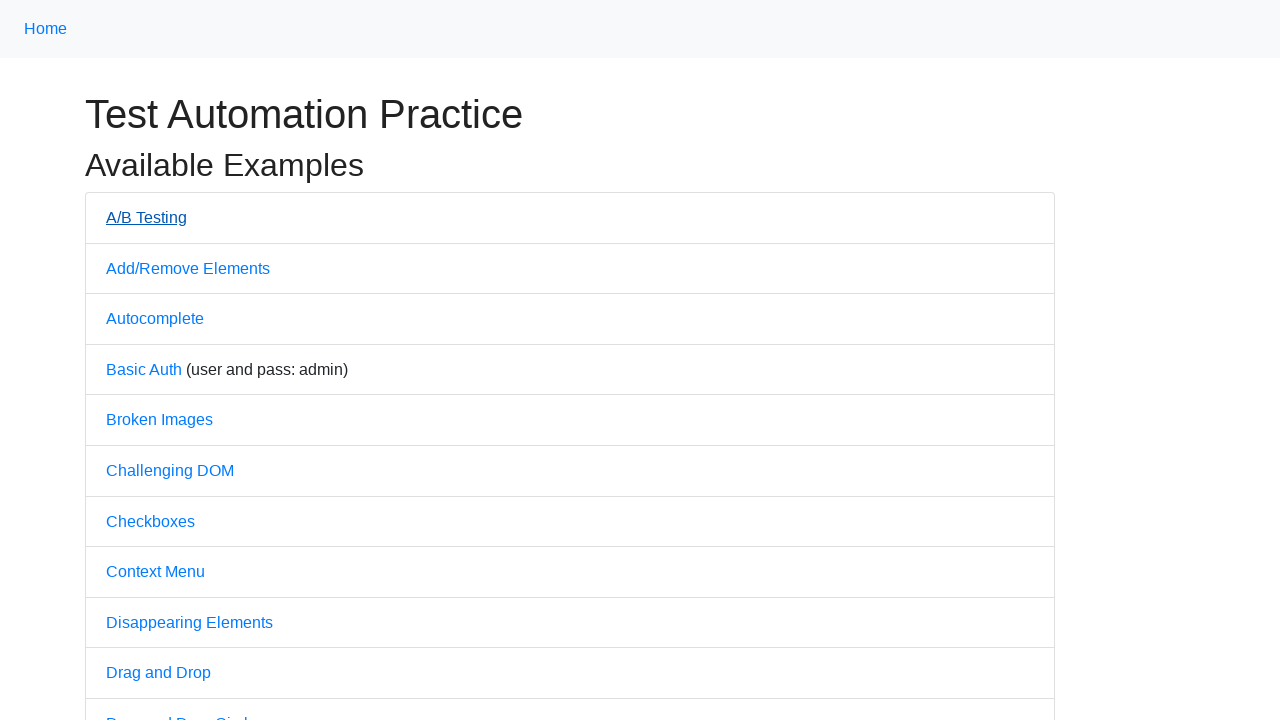

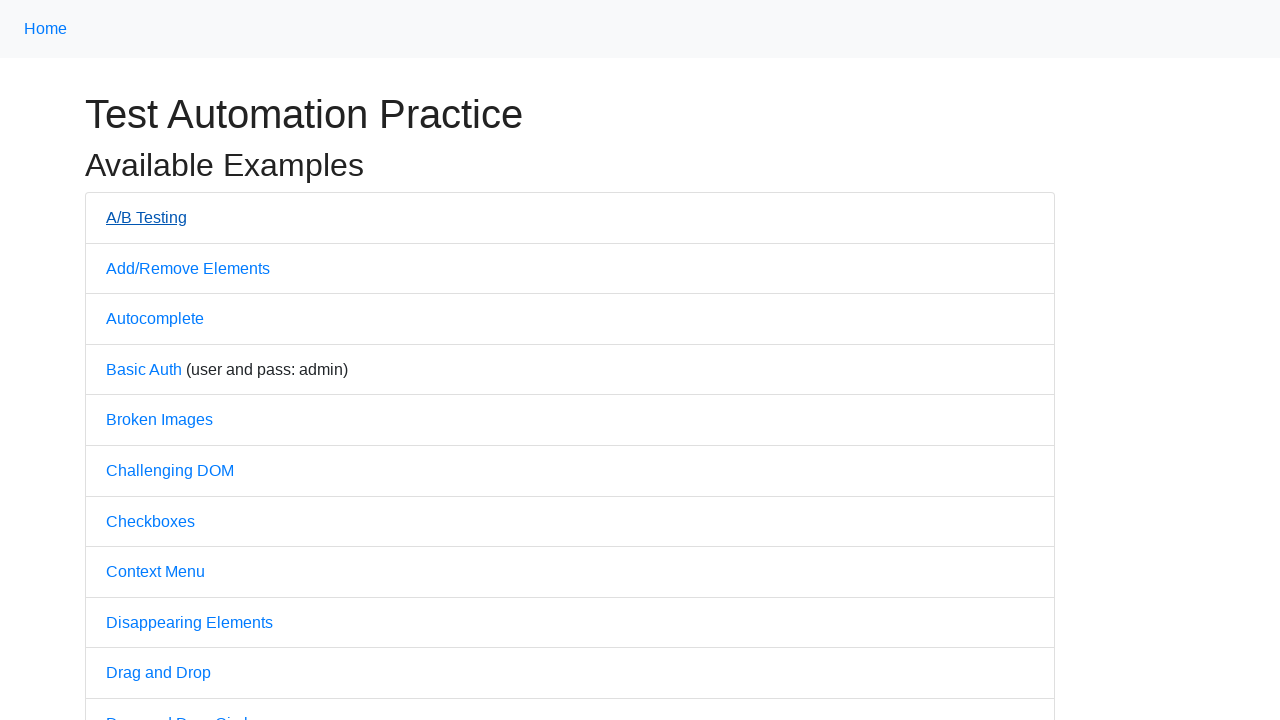